Tests drag and drop by dragging an element directly onto the target element

Starting URL: https://demoqa.com/droppable/

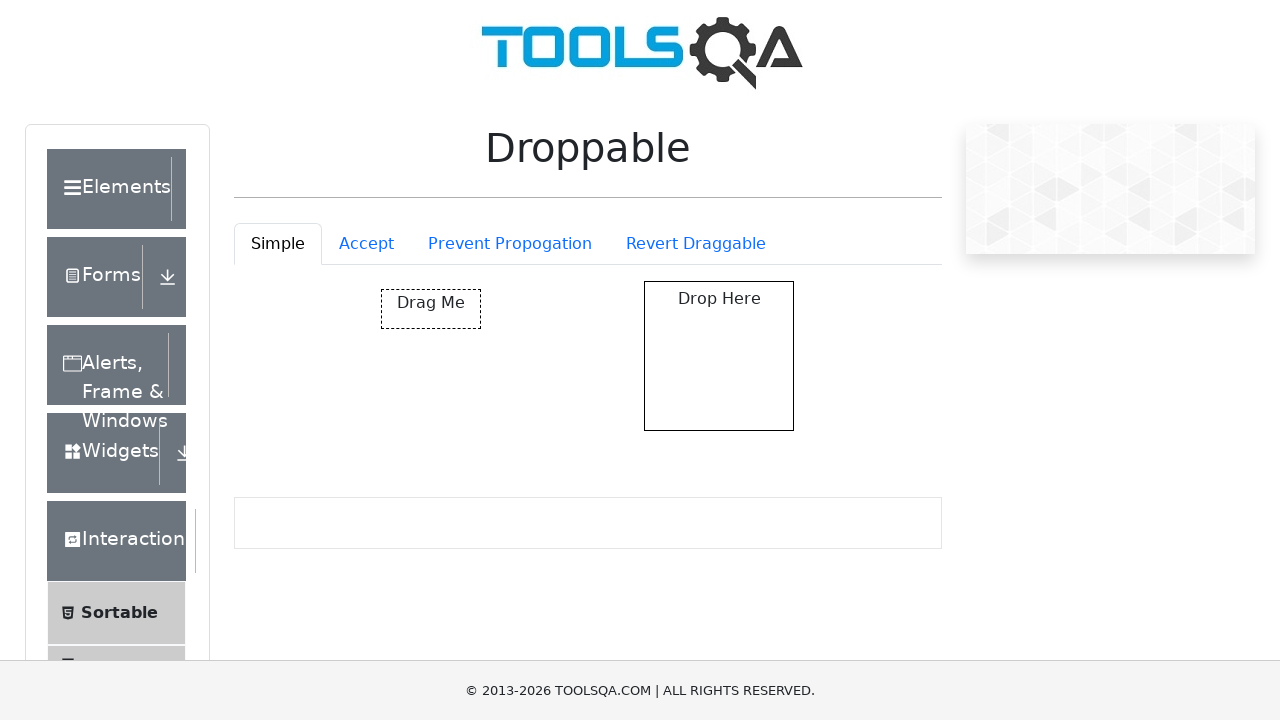

Waited for draggable element to load
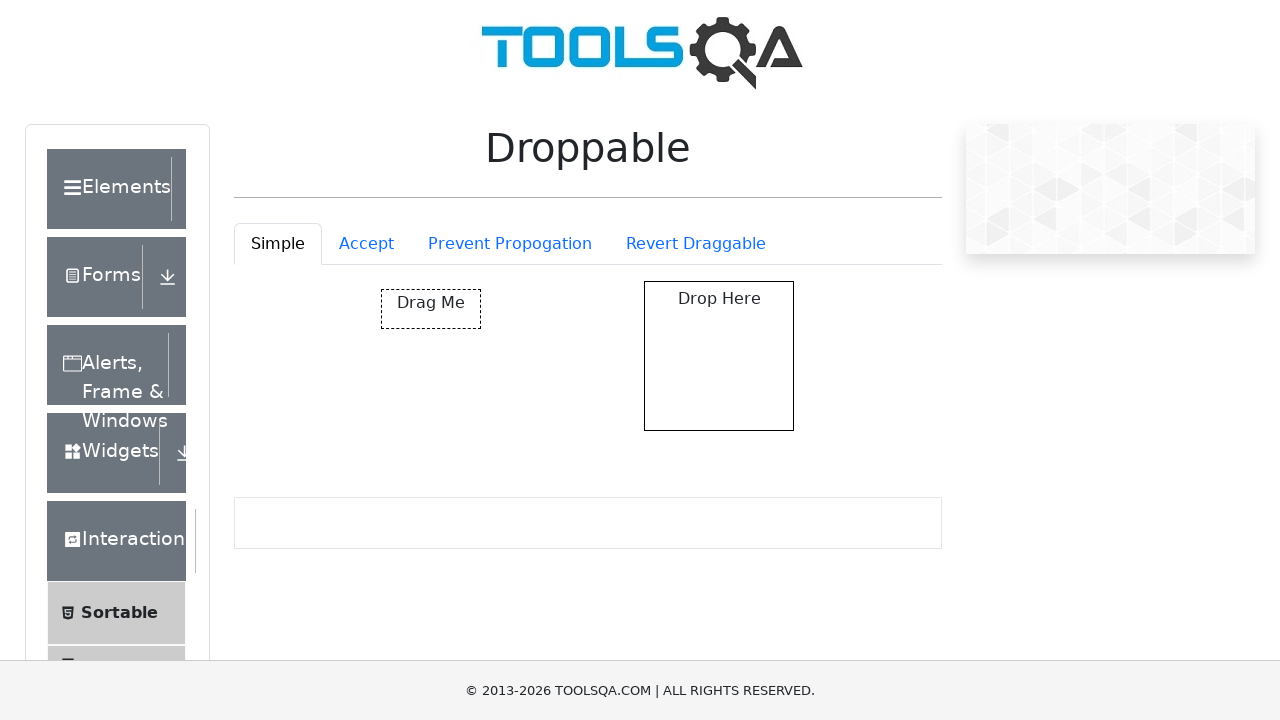

Waited for droppable target element to load
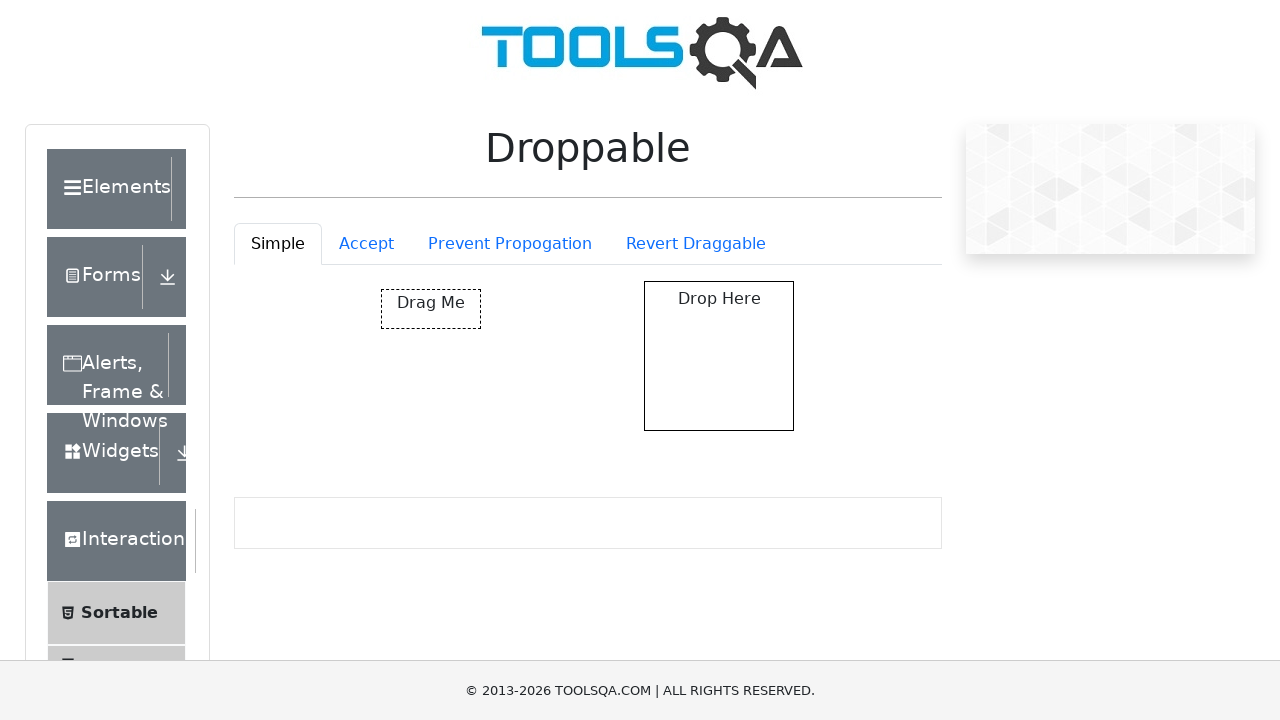

Dragged draggable element directly onto droppable target at (719, 356)
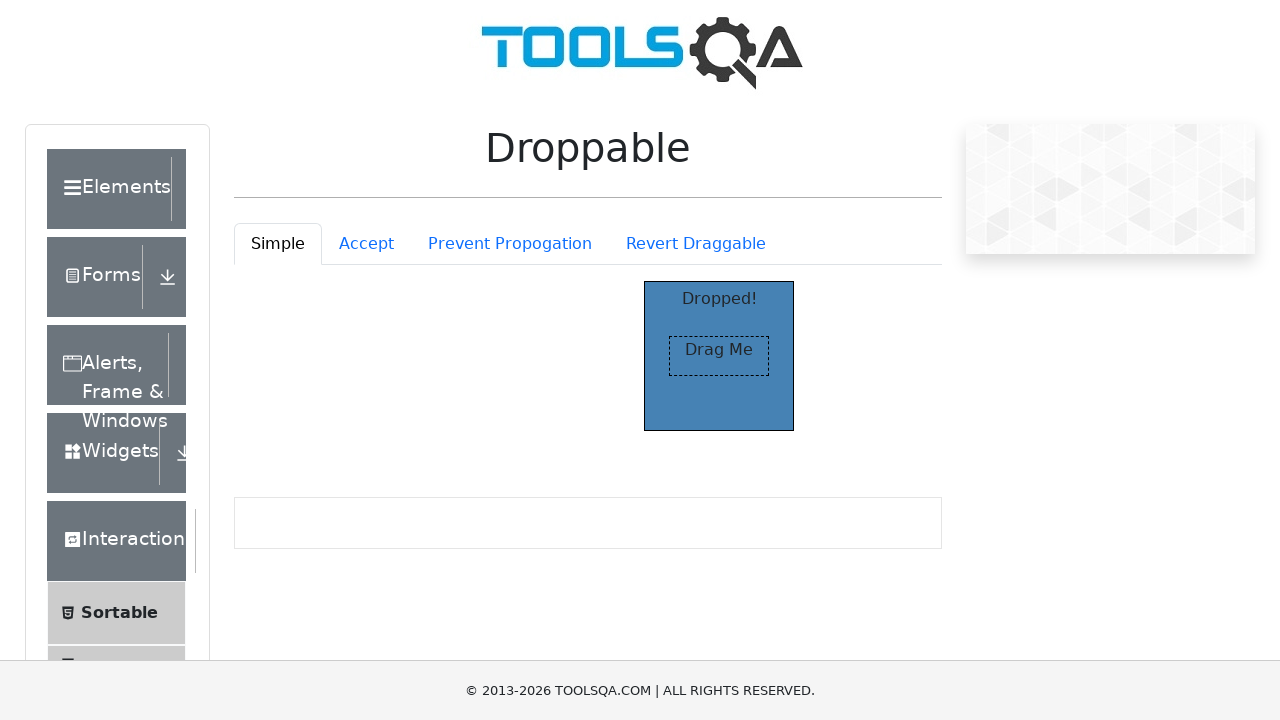

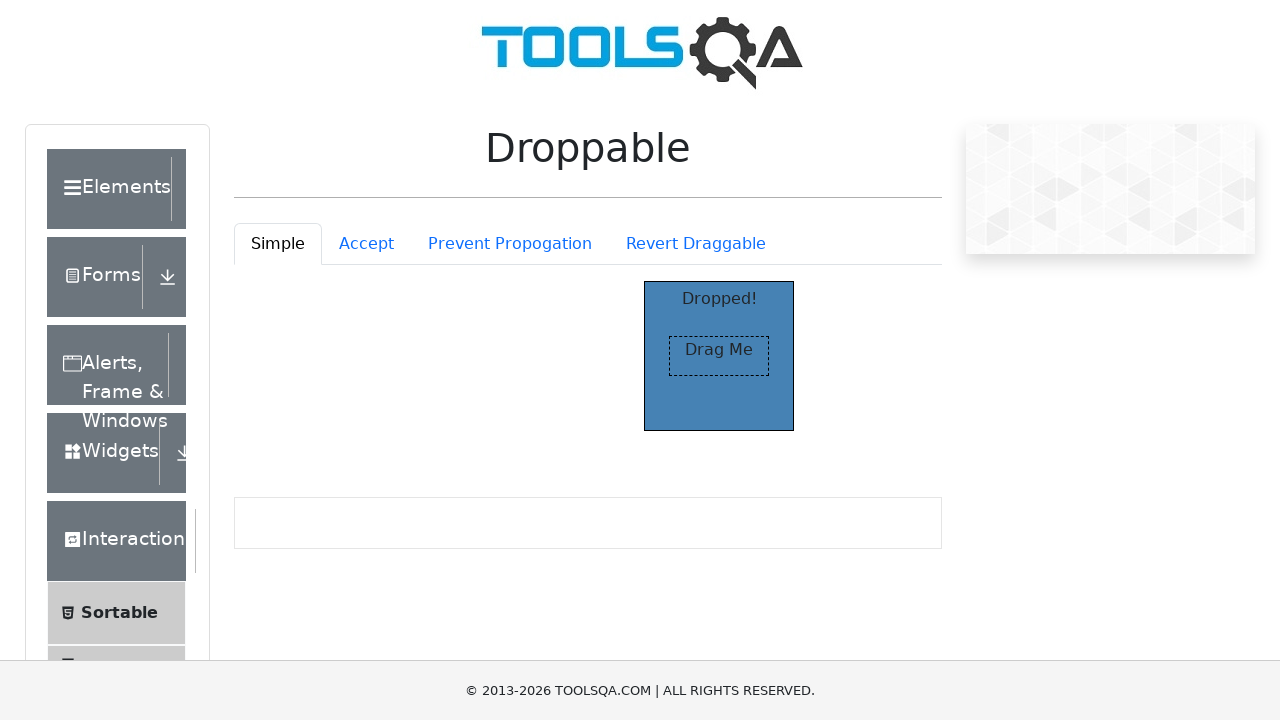